Tests drag and drop functionality by dragging an element to a drop target

Starting URL: https://jqueryui.com/droppable/

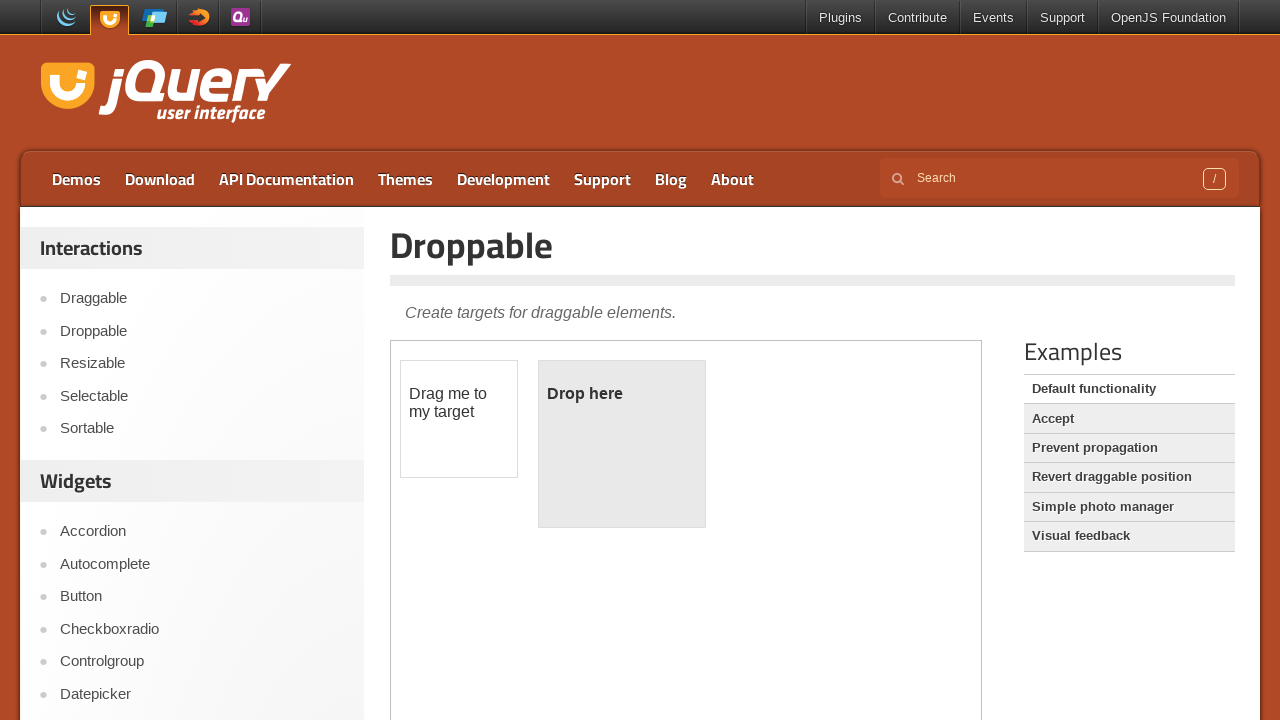

Located iframe containing drag and drop elements
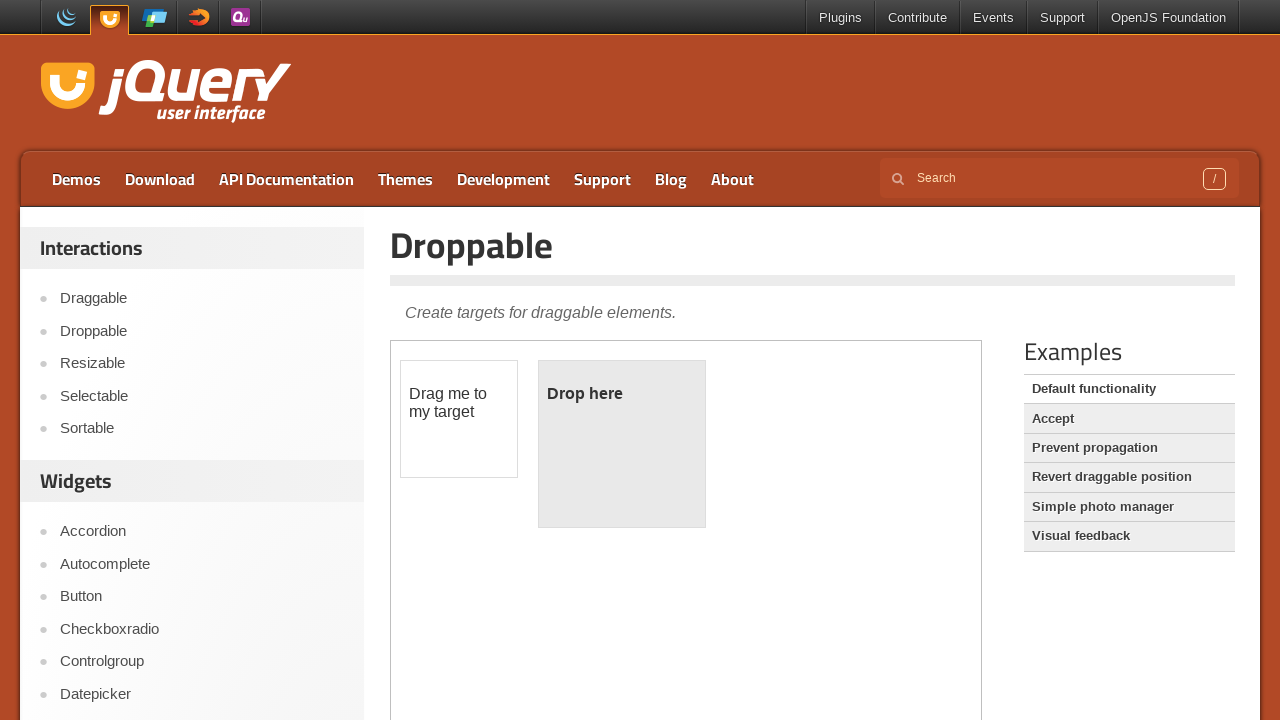

Located draggable element
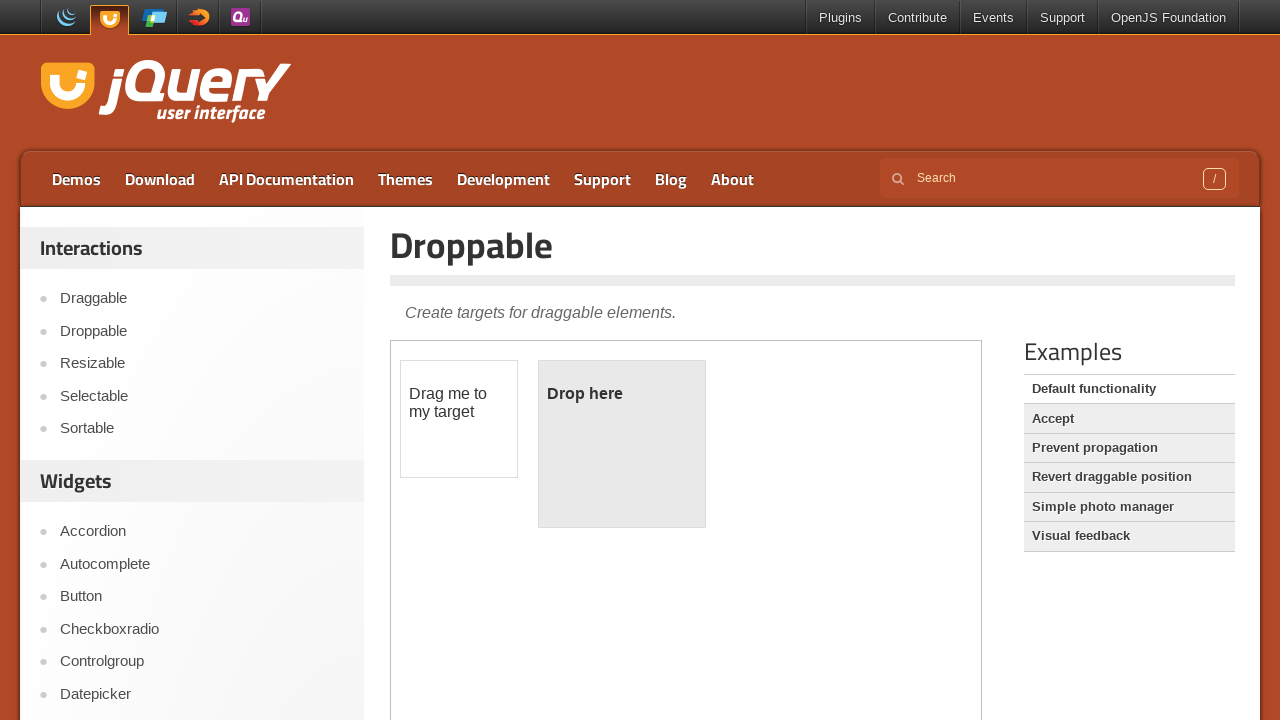

Located drop target element
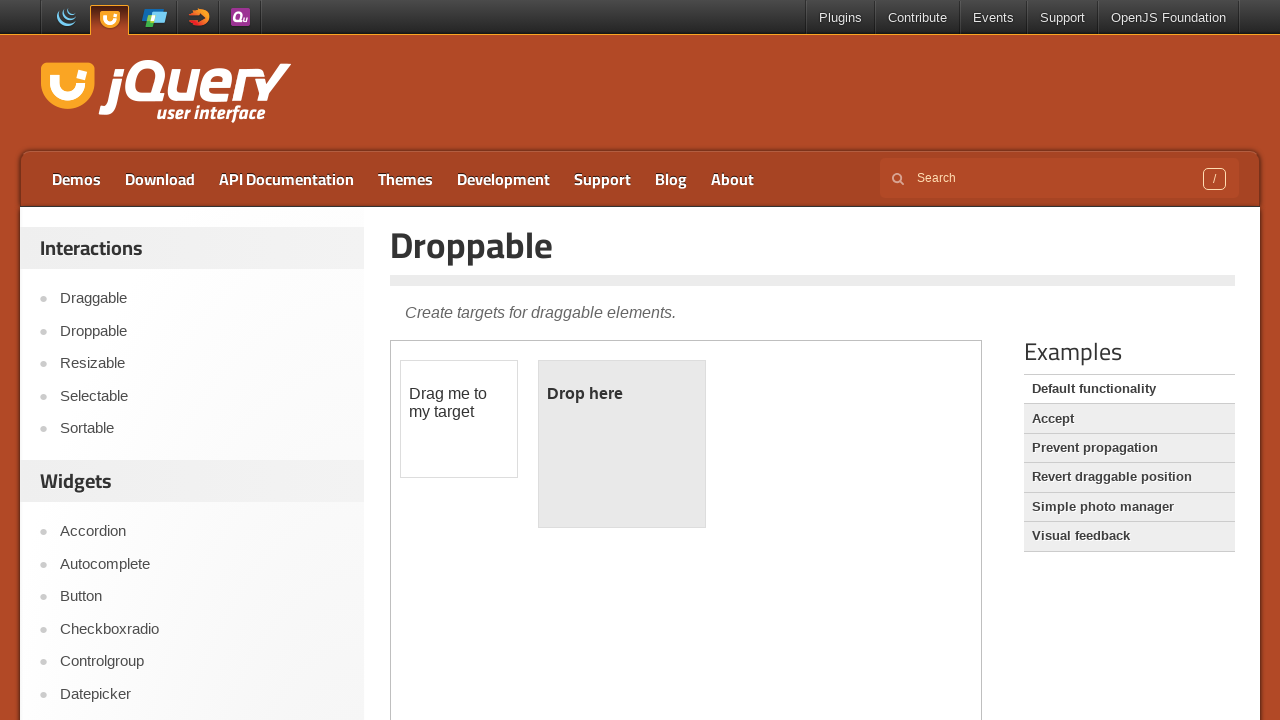

Successfully dragged element to drop target at (622, 444)
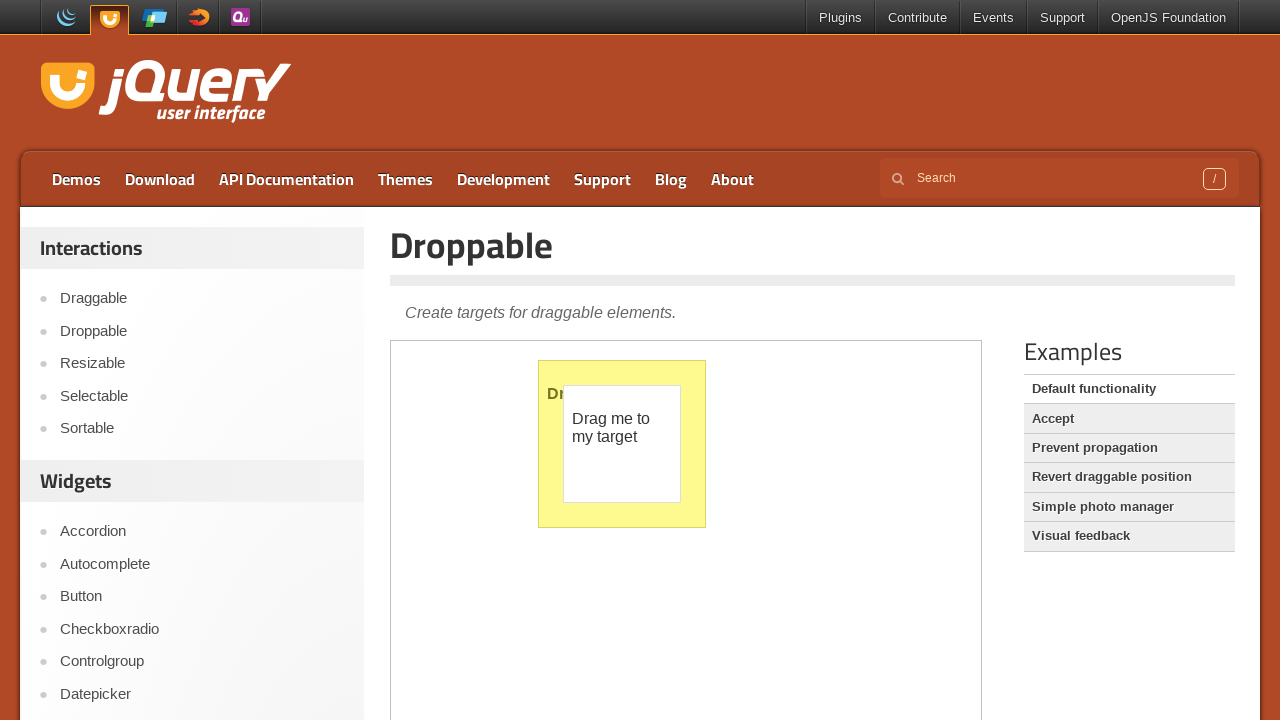

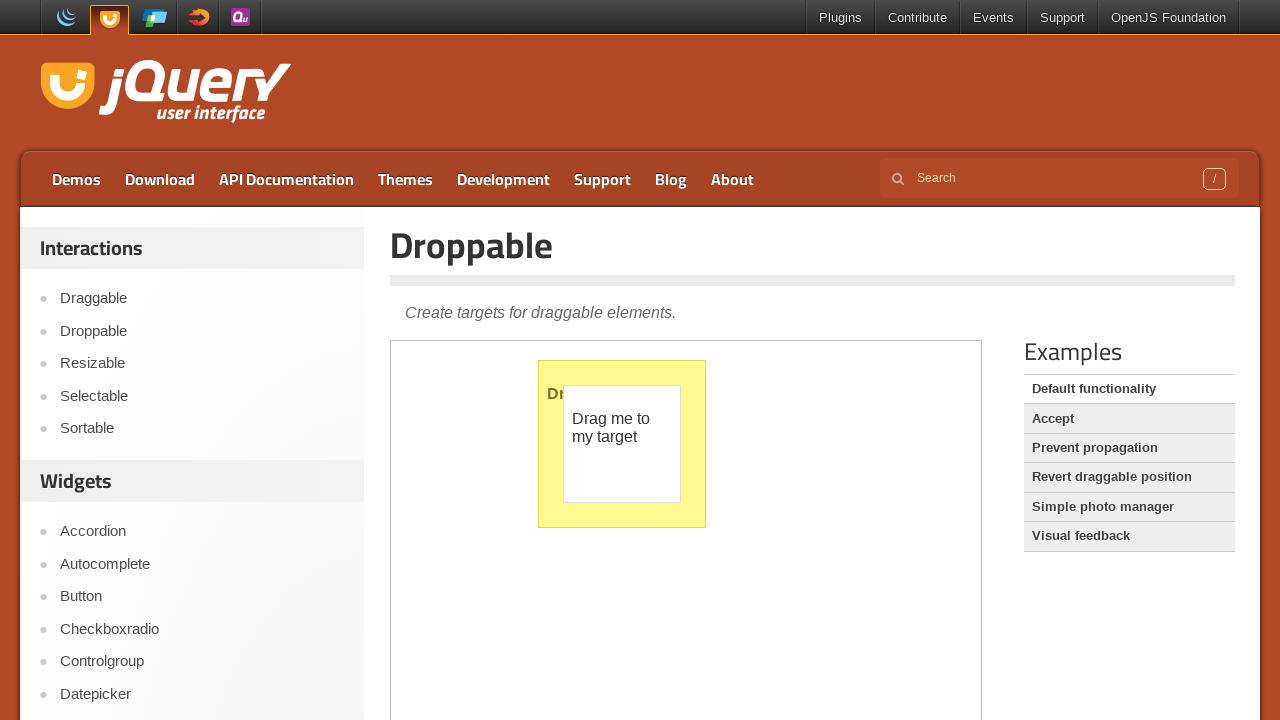